Fills out a practice form with personal information including name, email, gender, phone, date of birth, hobbies, and address, then submits the form

Starting URL: https://demoqa.com/automation-practice-form

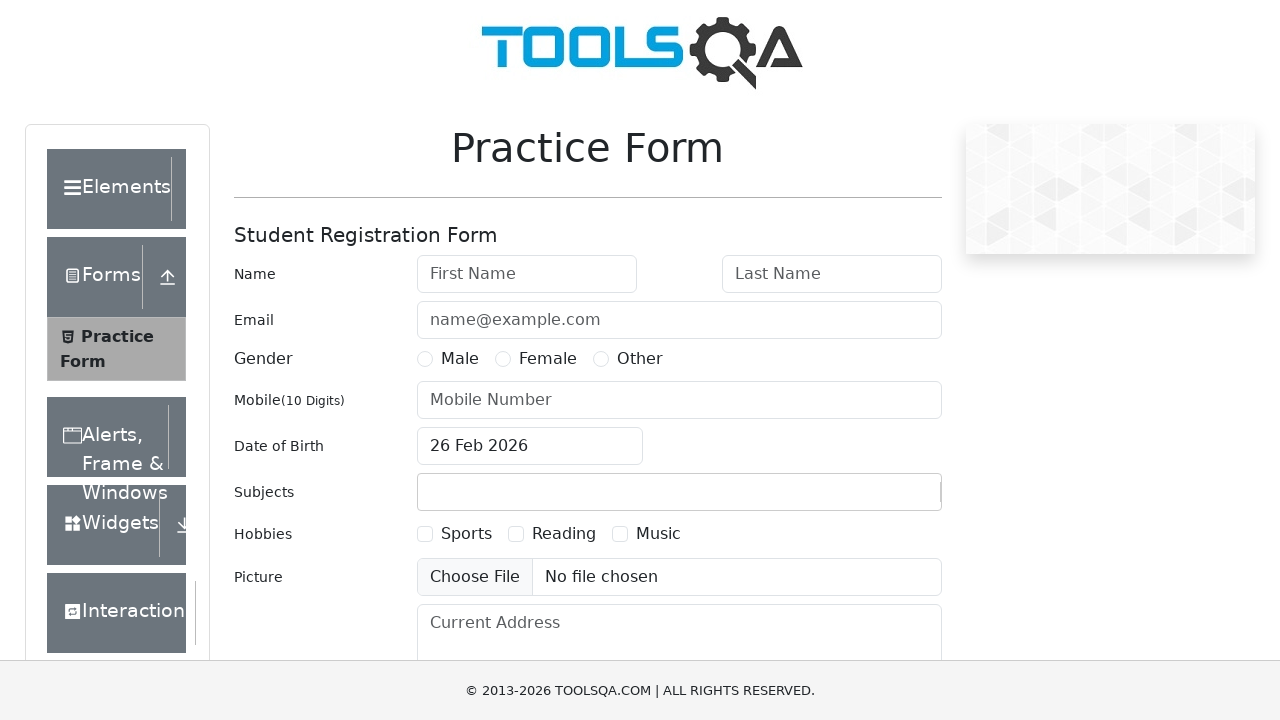

Filled first name field with 'Ivan' on #firstName
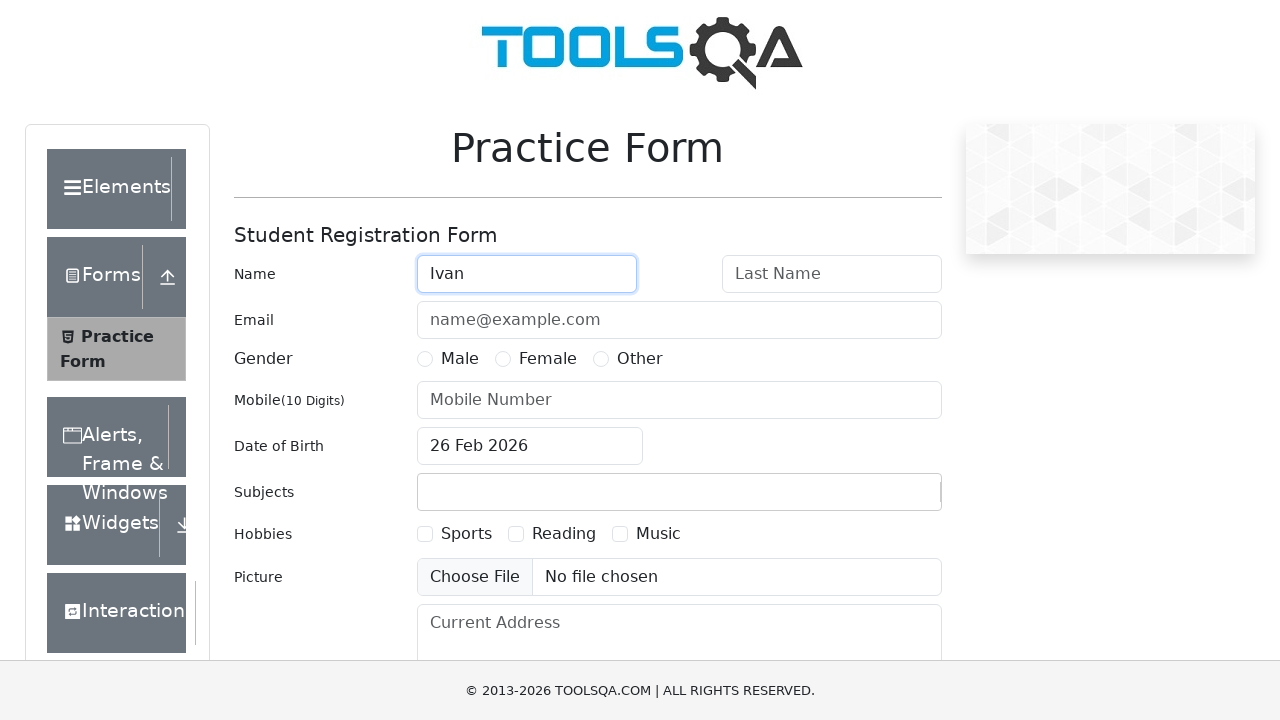

Filled last name field with 'Ivanov' on #lastName
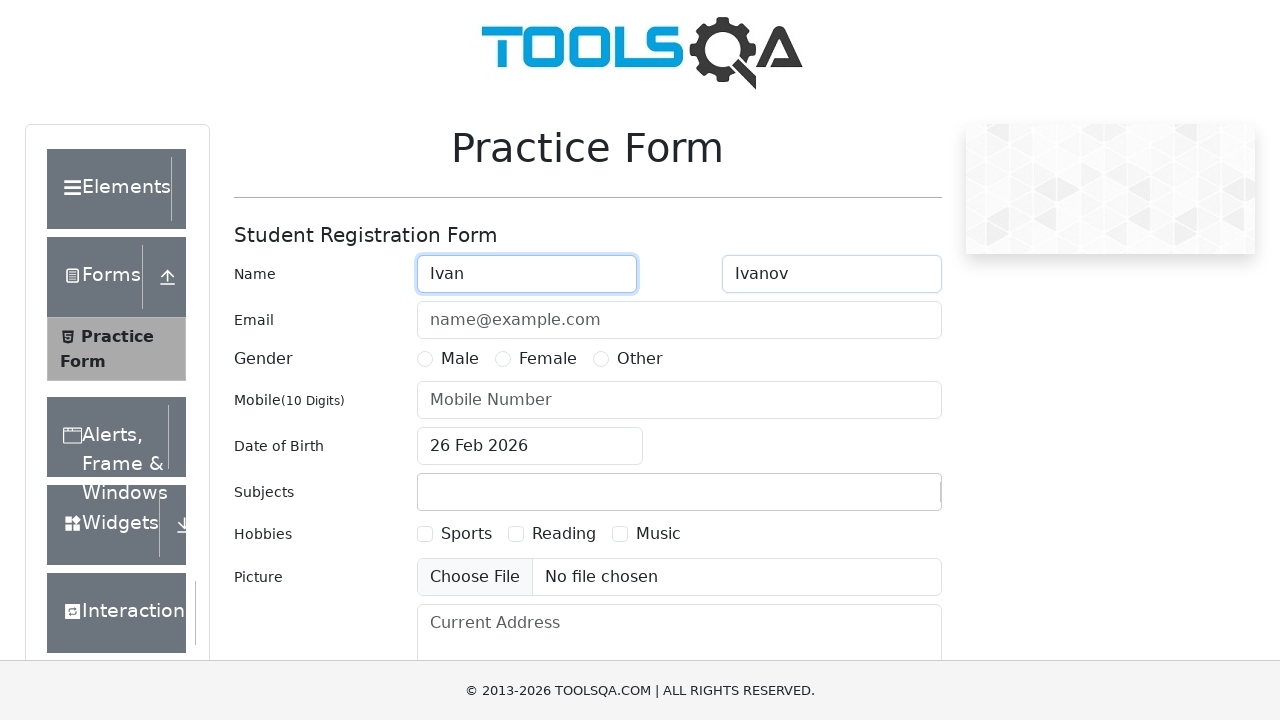

Filled email field with 'ivanov@mail.ru' on #userEmail
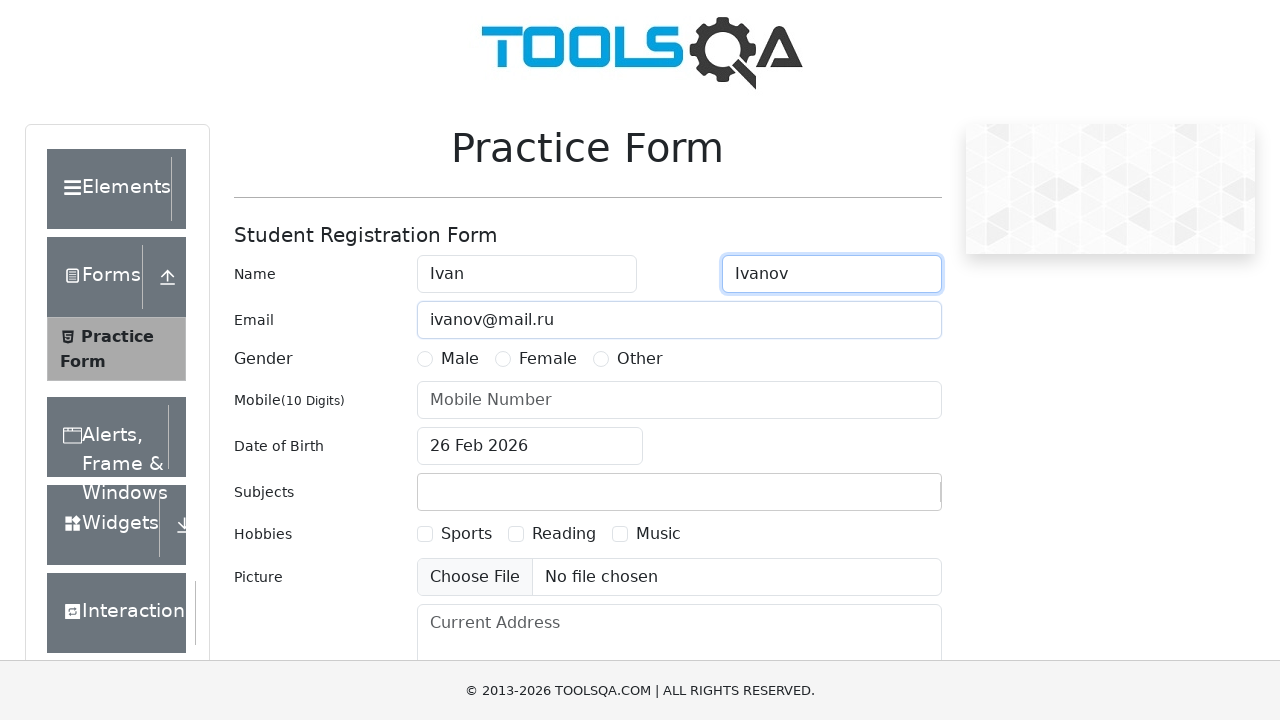

Selected Male gender option at (460, 359) on #gender-radio-1+label
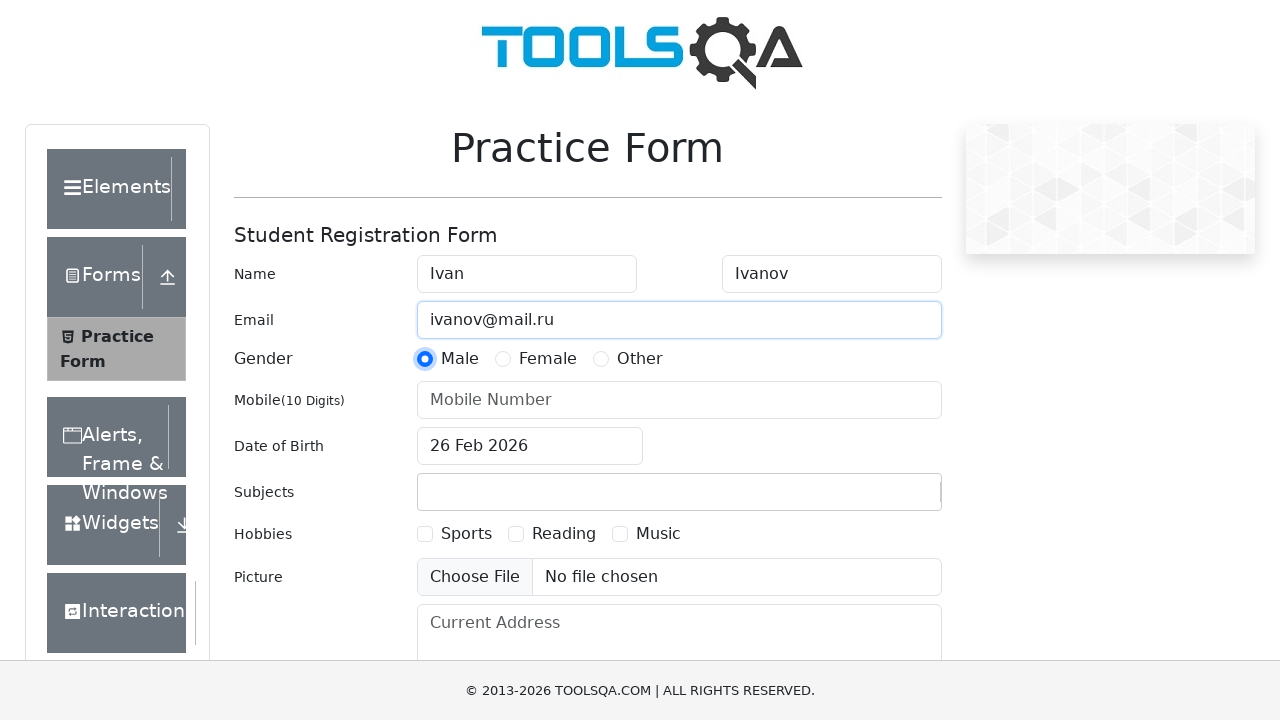

Filled phone number field with '89999999999' on #userNumber
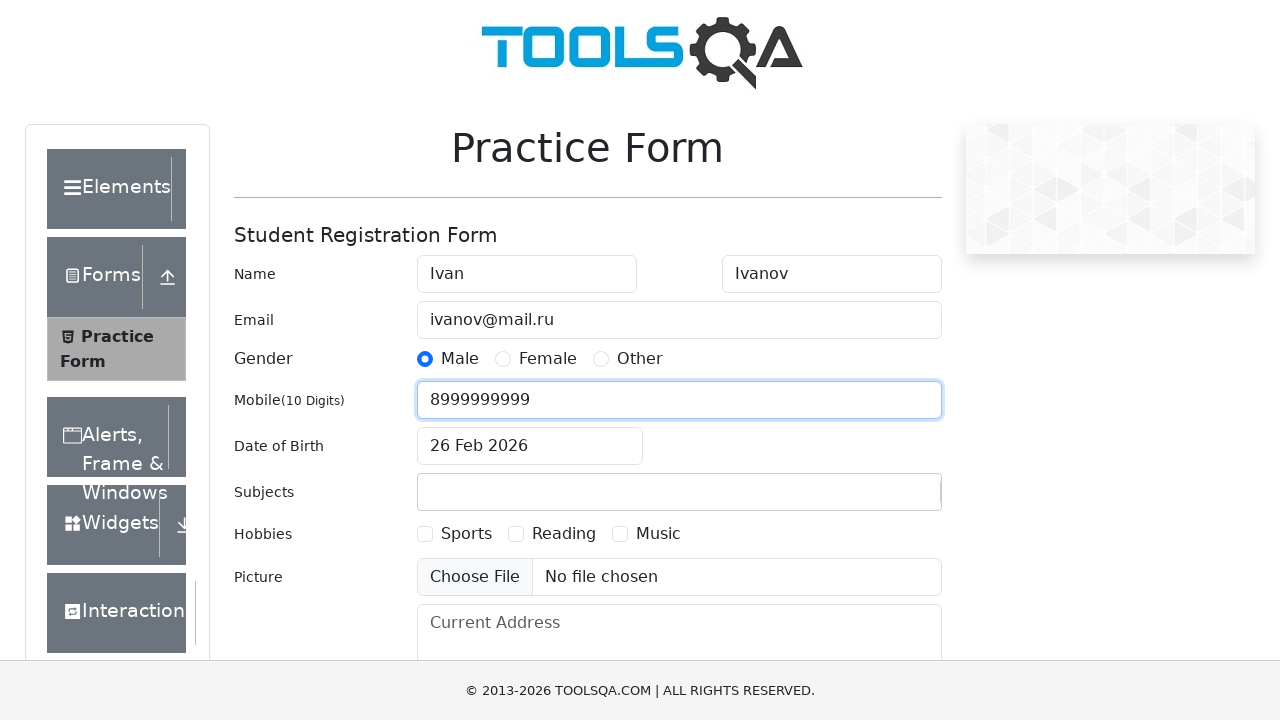

Opened date of birth picker at (530, 446) on #dateOfBirthInput
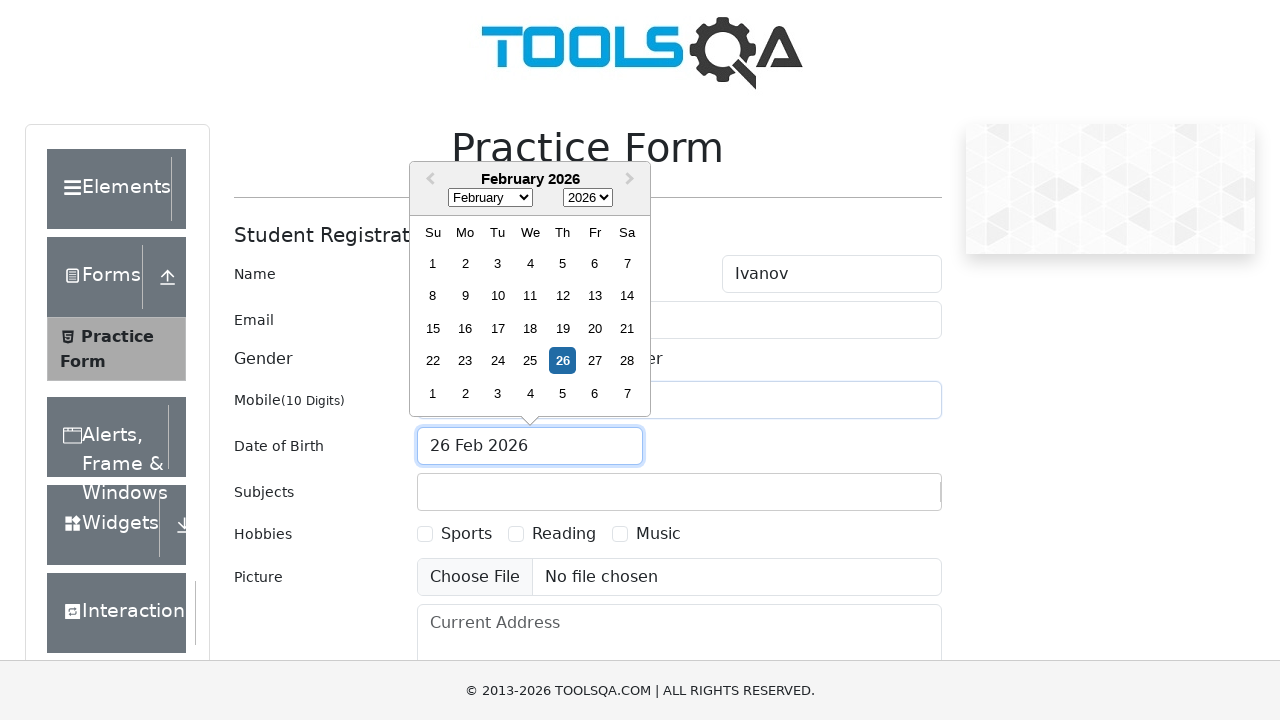

Selected year from date picker (index 102) on .react-datepicker__year-select
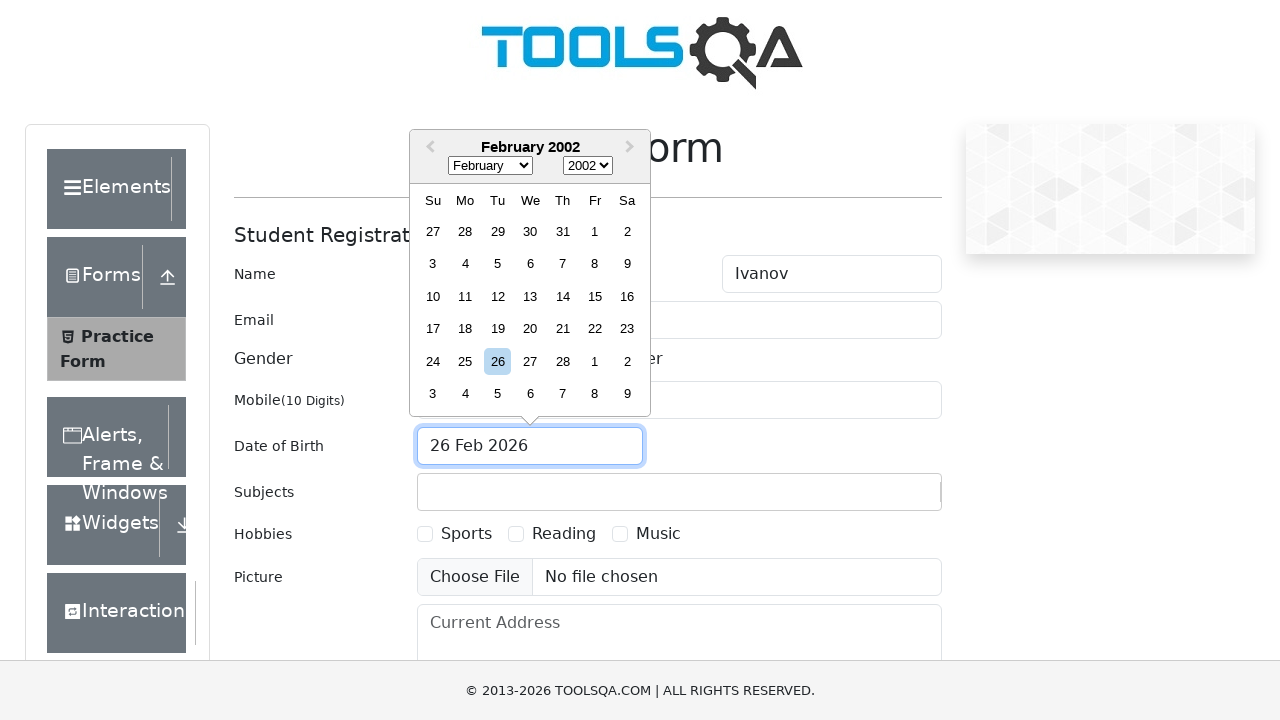

Selected March month from date picker on .react-datepicker__month-select
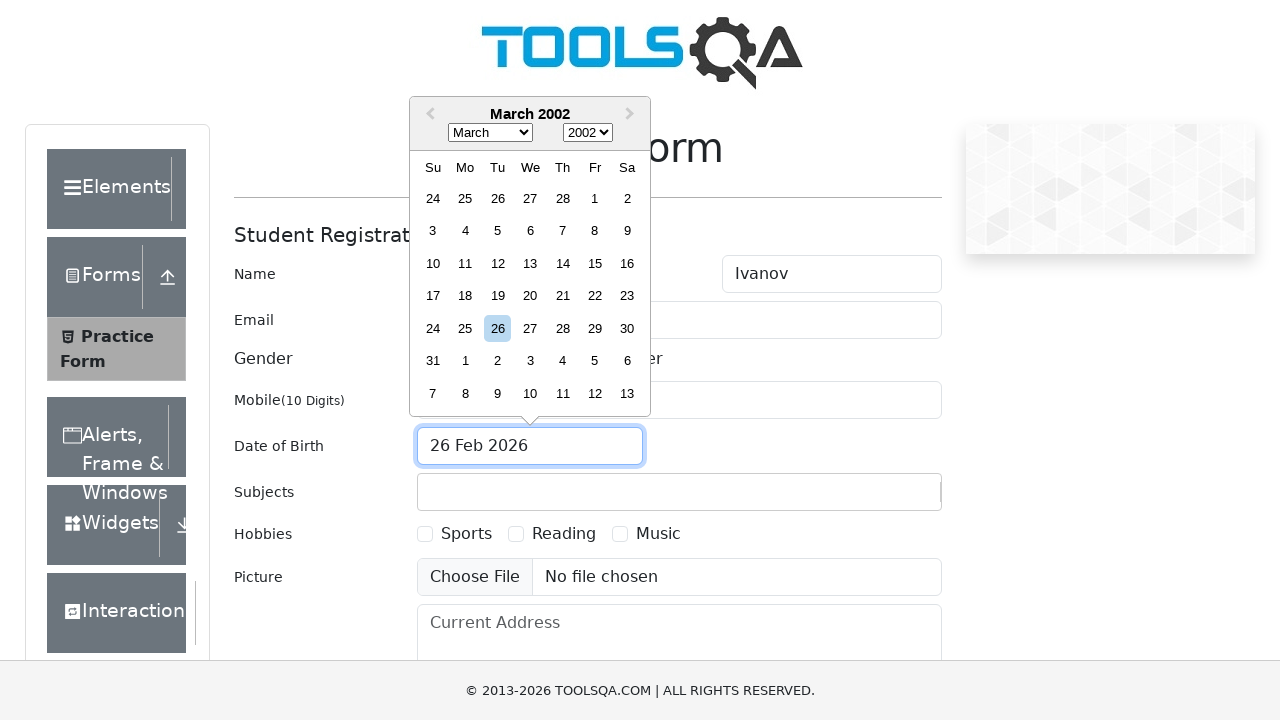

Selected day 10 from date picker at (433, 263) on .react-datepicker__day--010
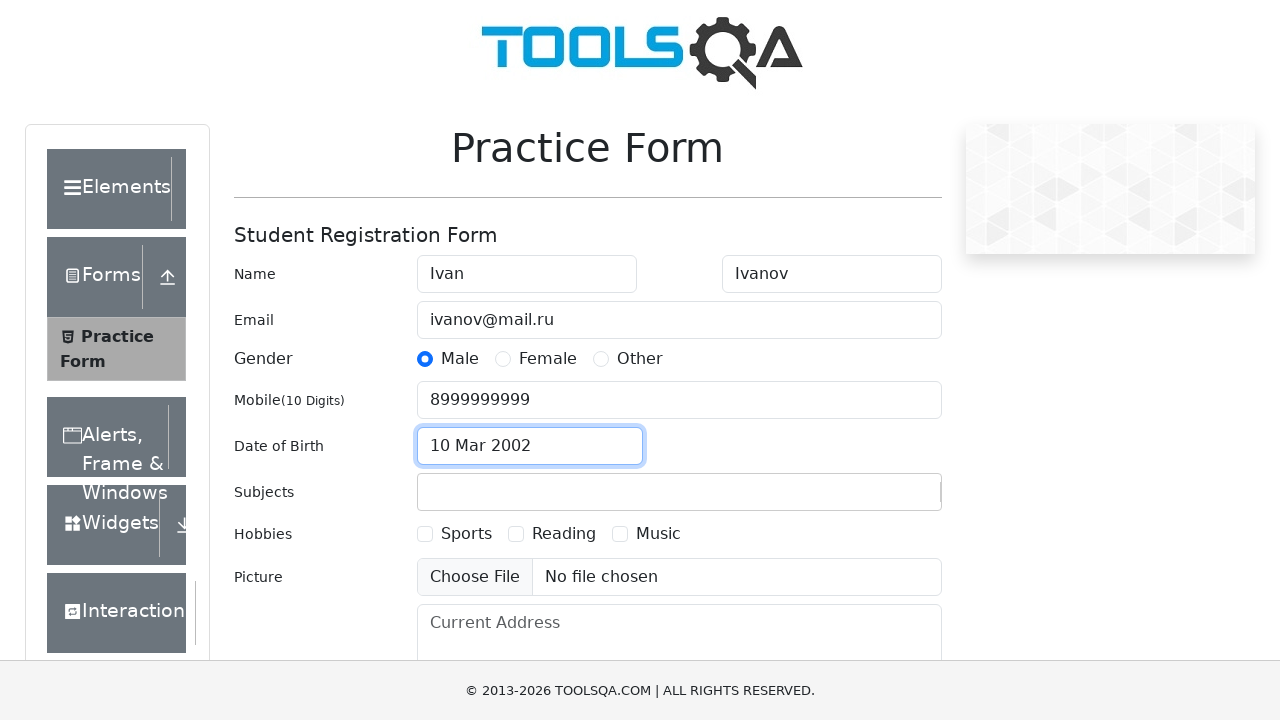

Selected Sports hobby checkbox at (466, 534) on xpath=//input[@id='hobbies-checkbox-1']/../label
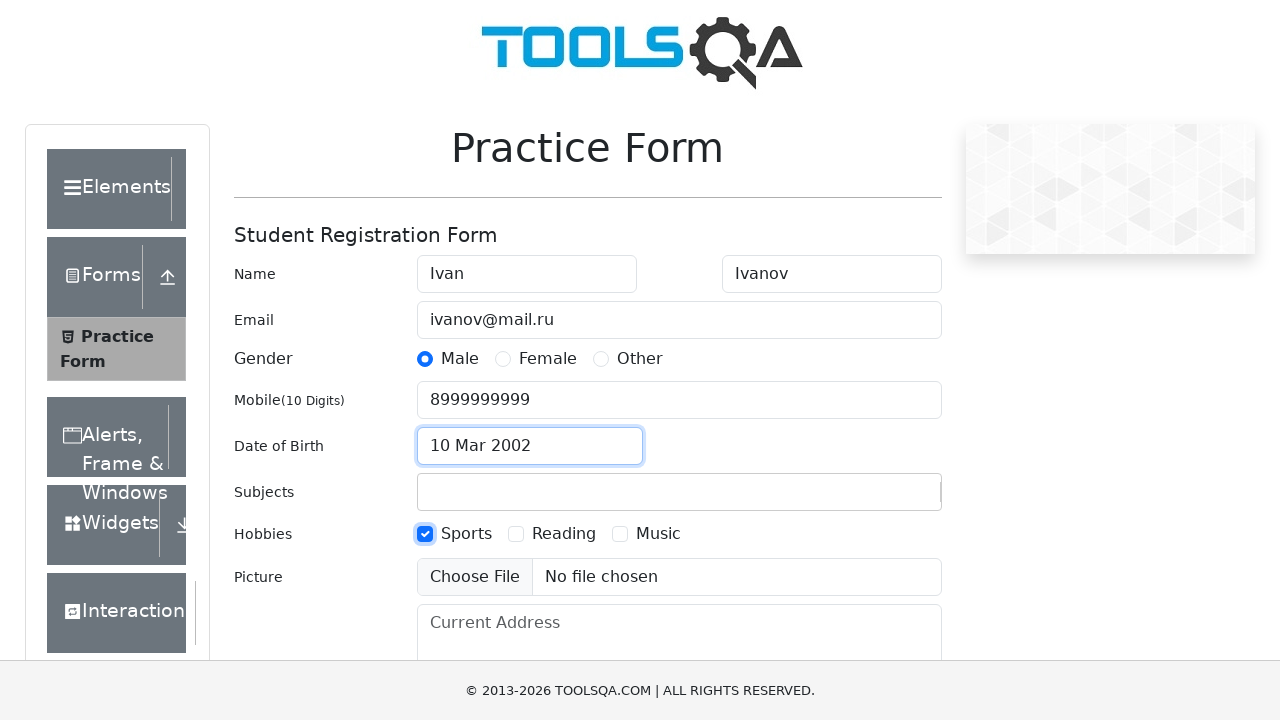

Selected Music hobby checkbox at (658, 534) on xpath=//input[@id='hobbies-checkbox-3']//following-sibling::label
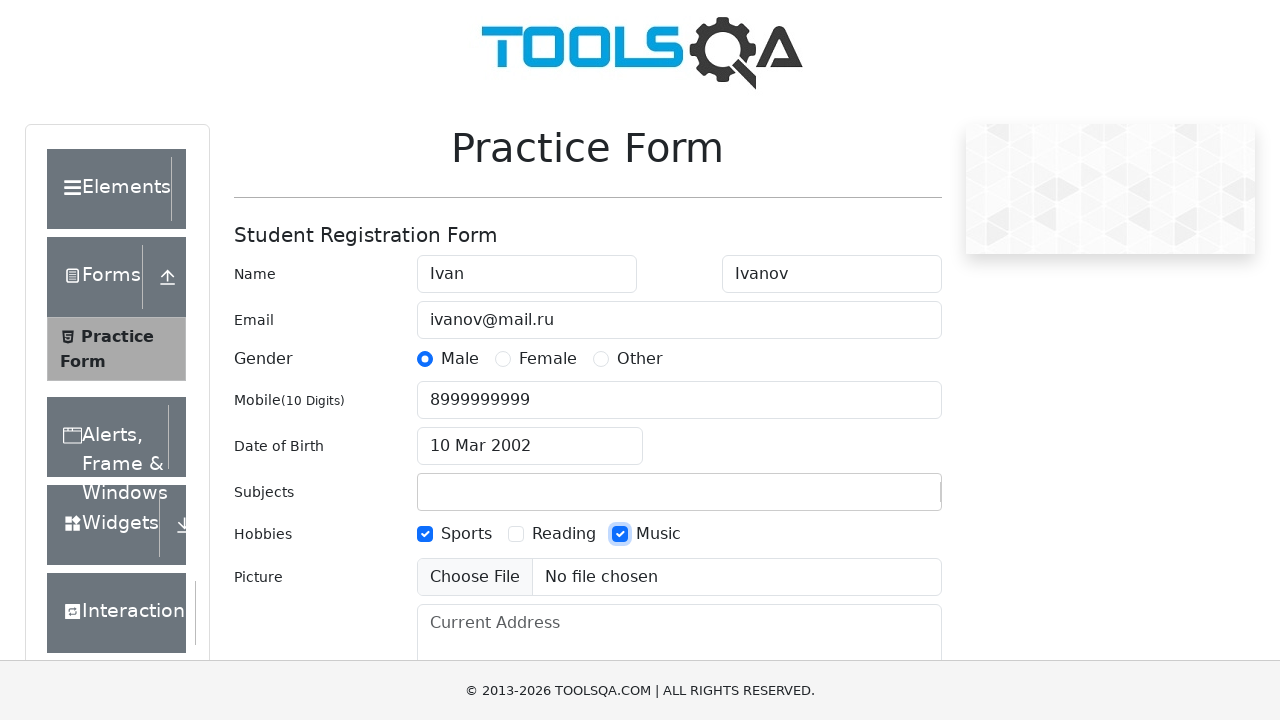

Filled current address field with 'Moscow' on #currentAddress
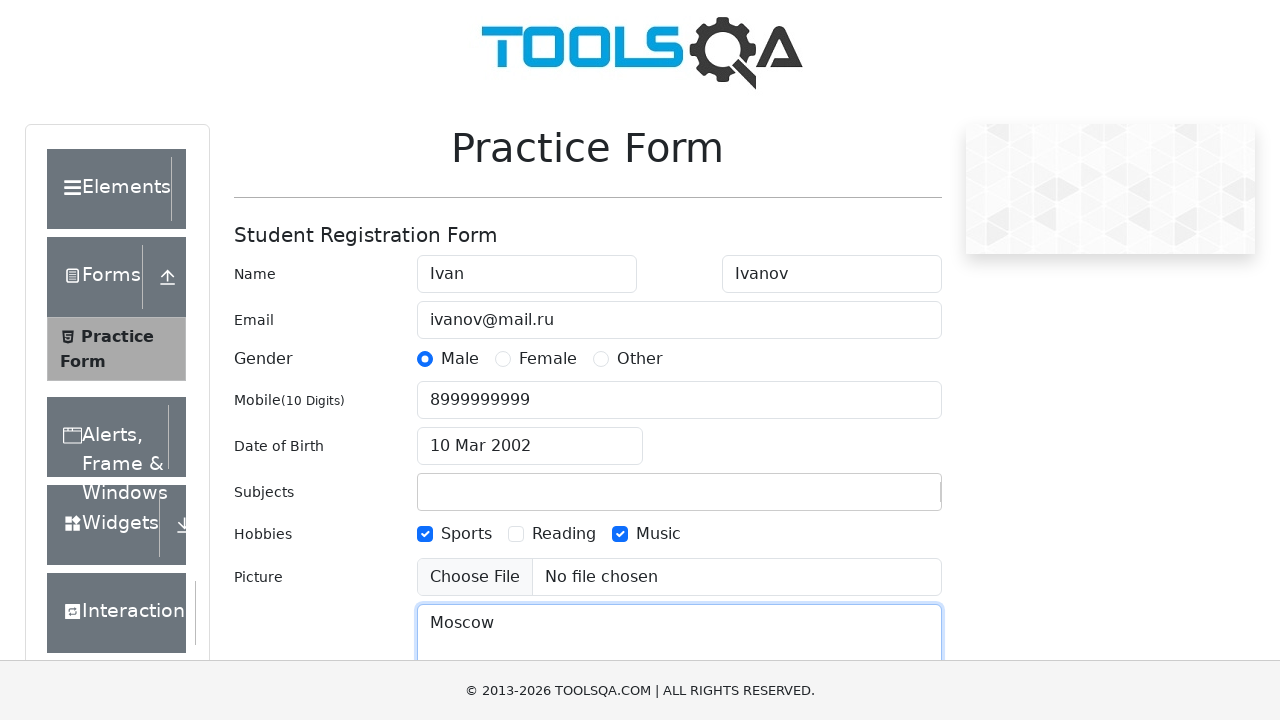

Clicked submit button to submit the form at (885, 499) on #submit
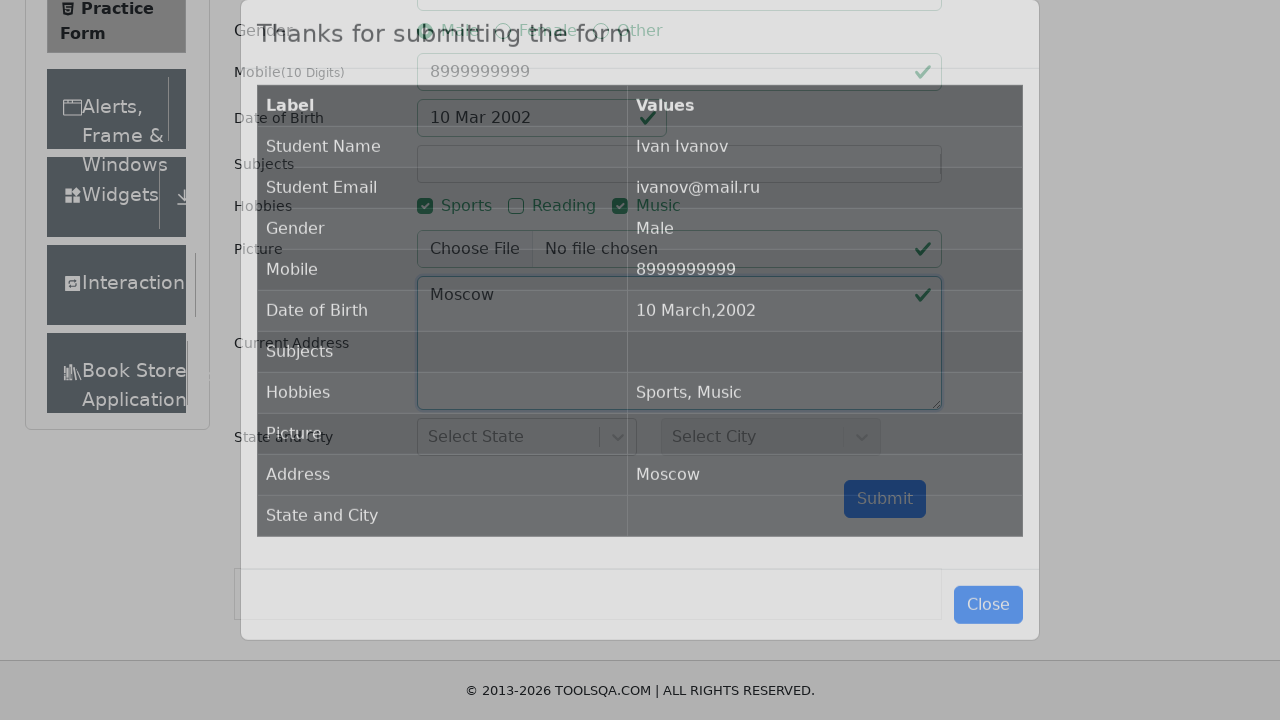

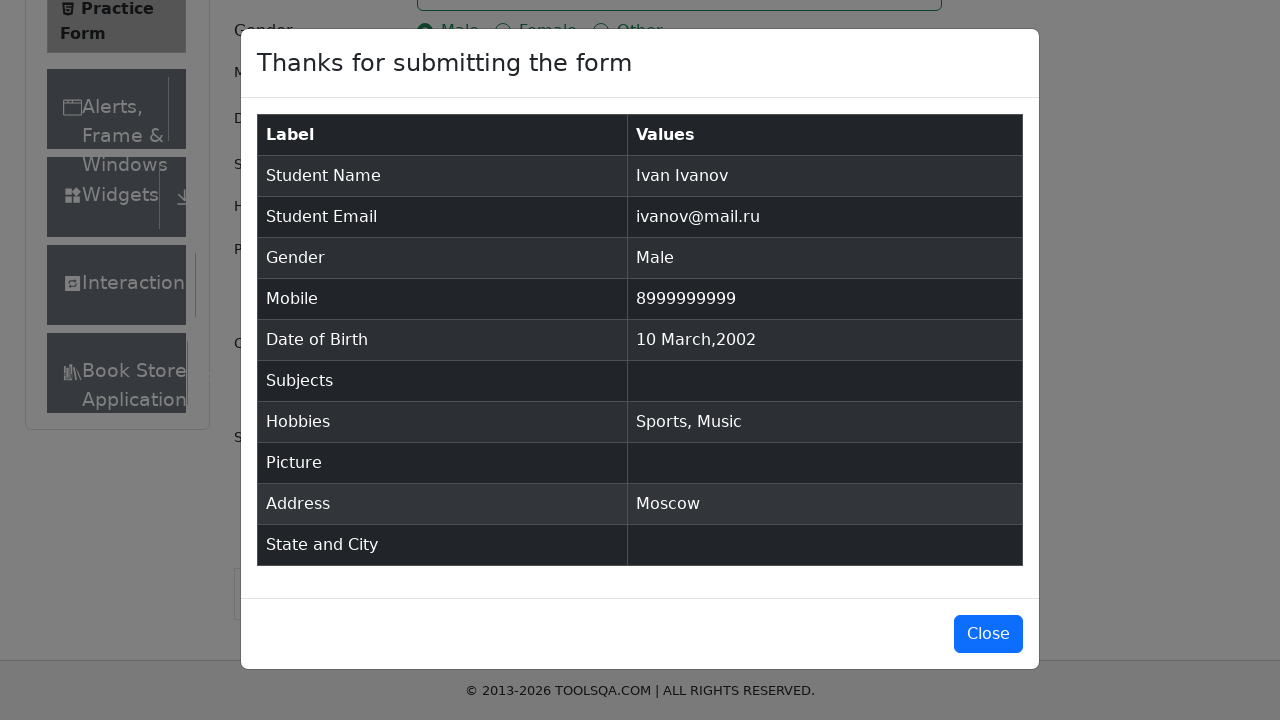